Tests table pagination by selecting to show all rows (5000) and verifying a specific email appears in row 30

Starting URL: https://www.lambdatest.com/selenium-playground/table-pagination-demo

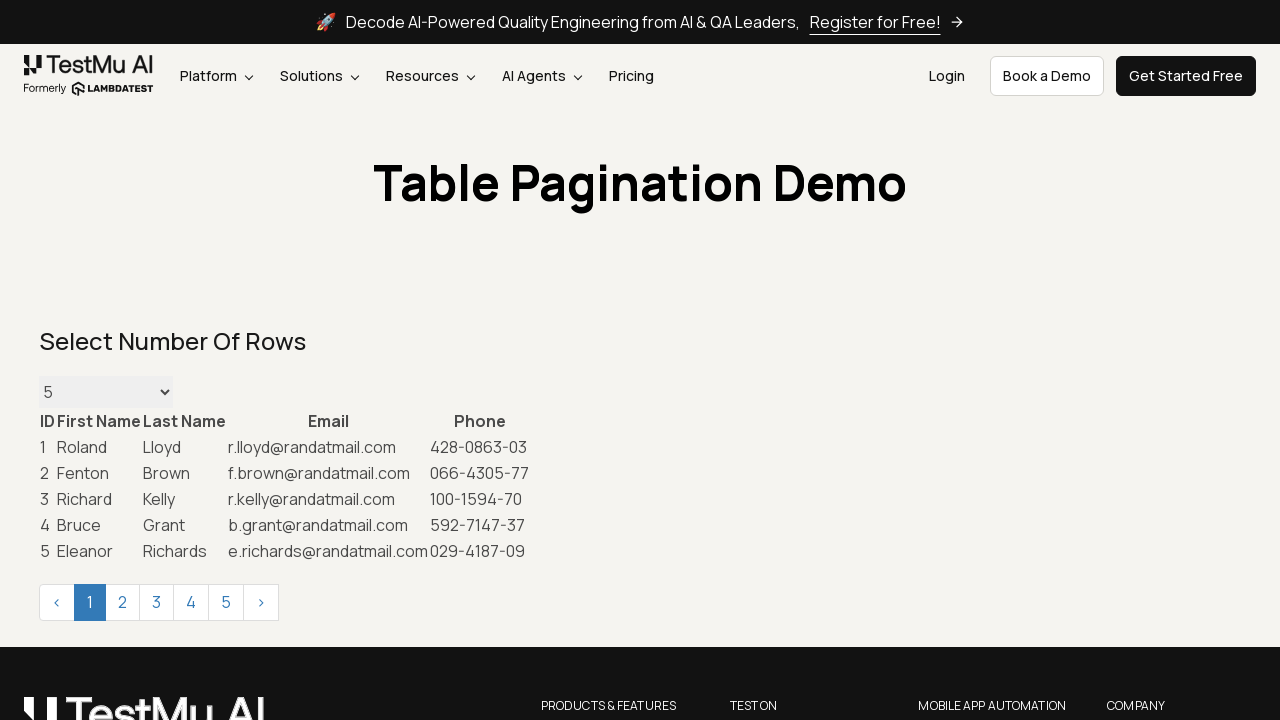

Removed style attribute from container element to expose select dropdown
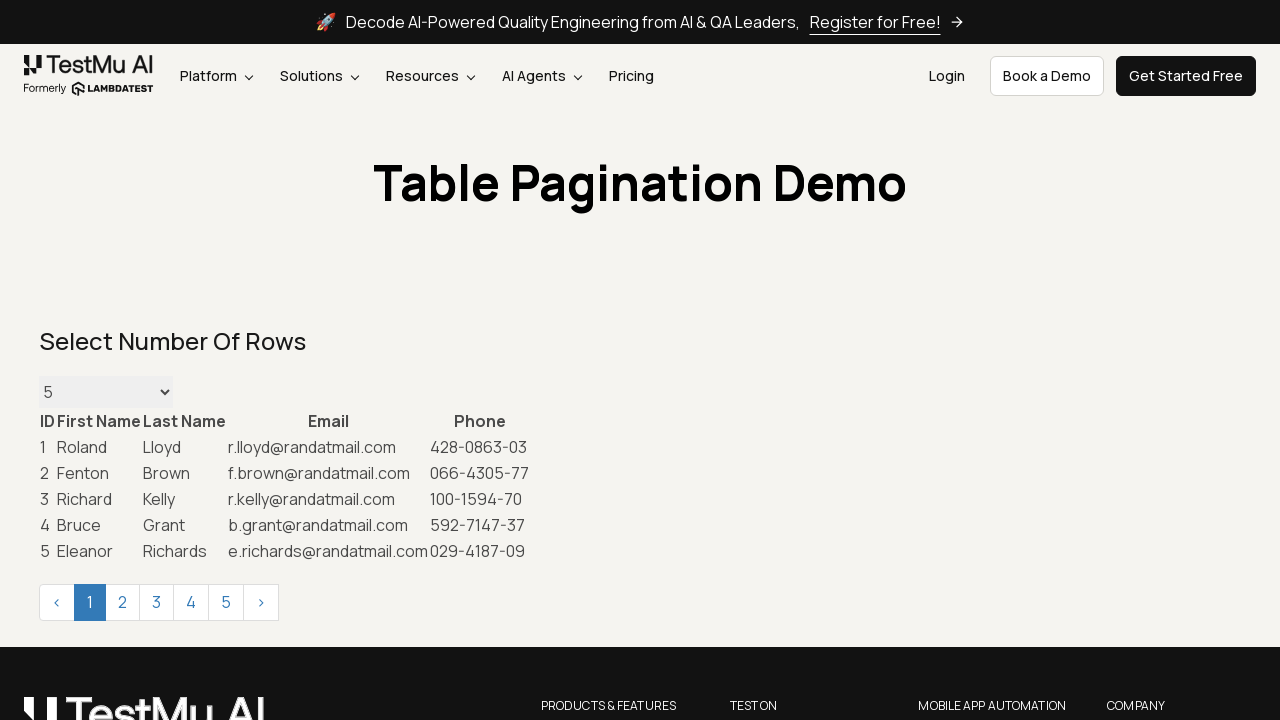

Selected '5000' option from rows per page dropdown on #maxRows
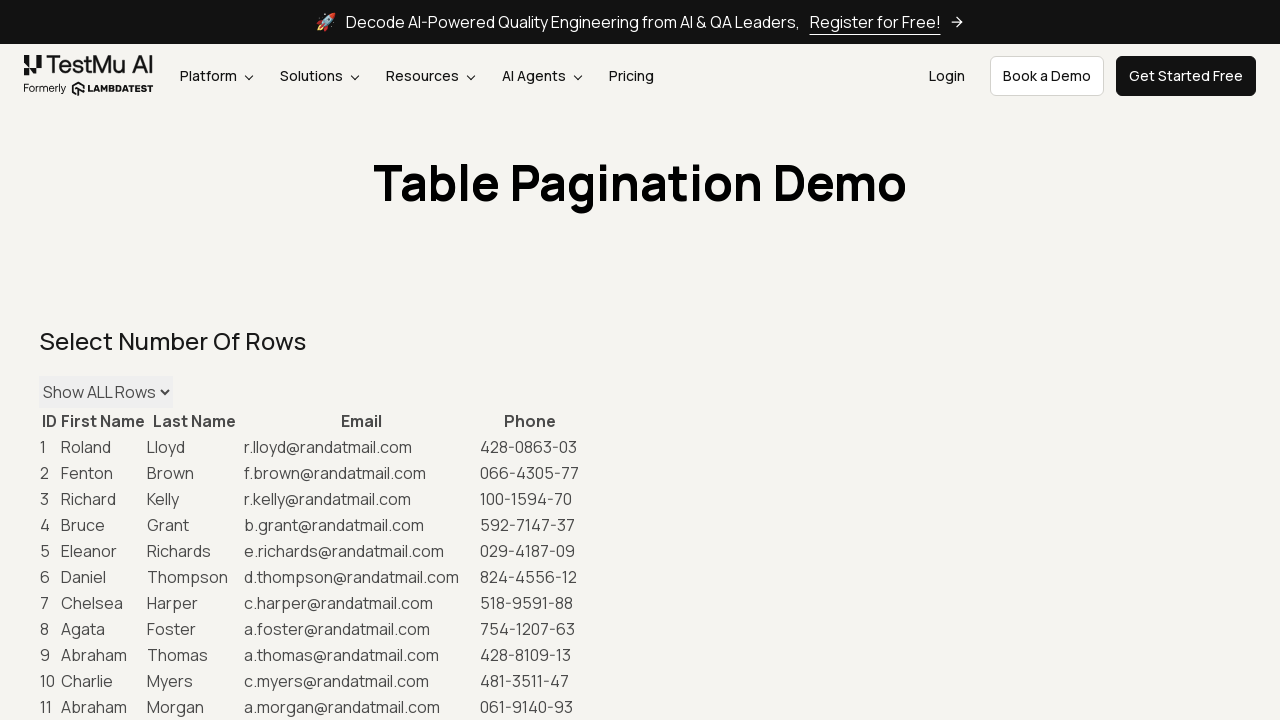

Verified email appears in row 30 of the table
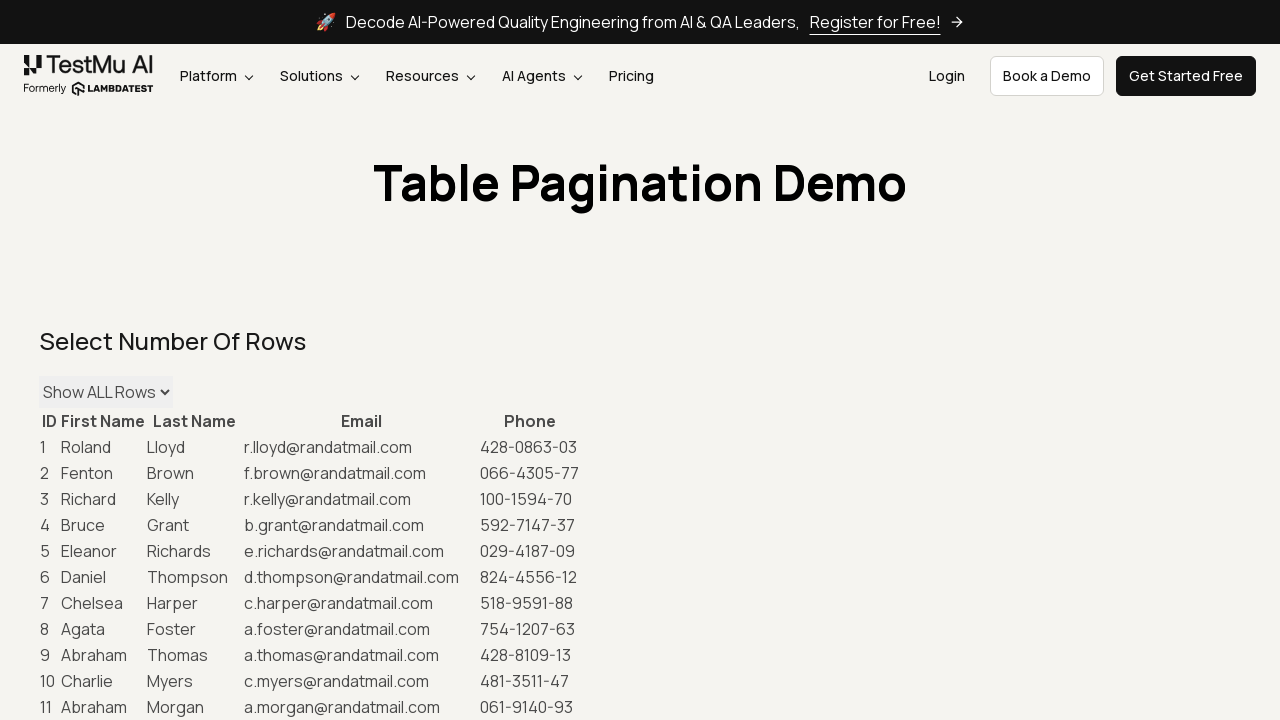

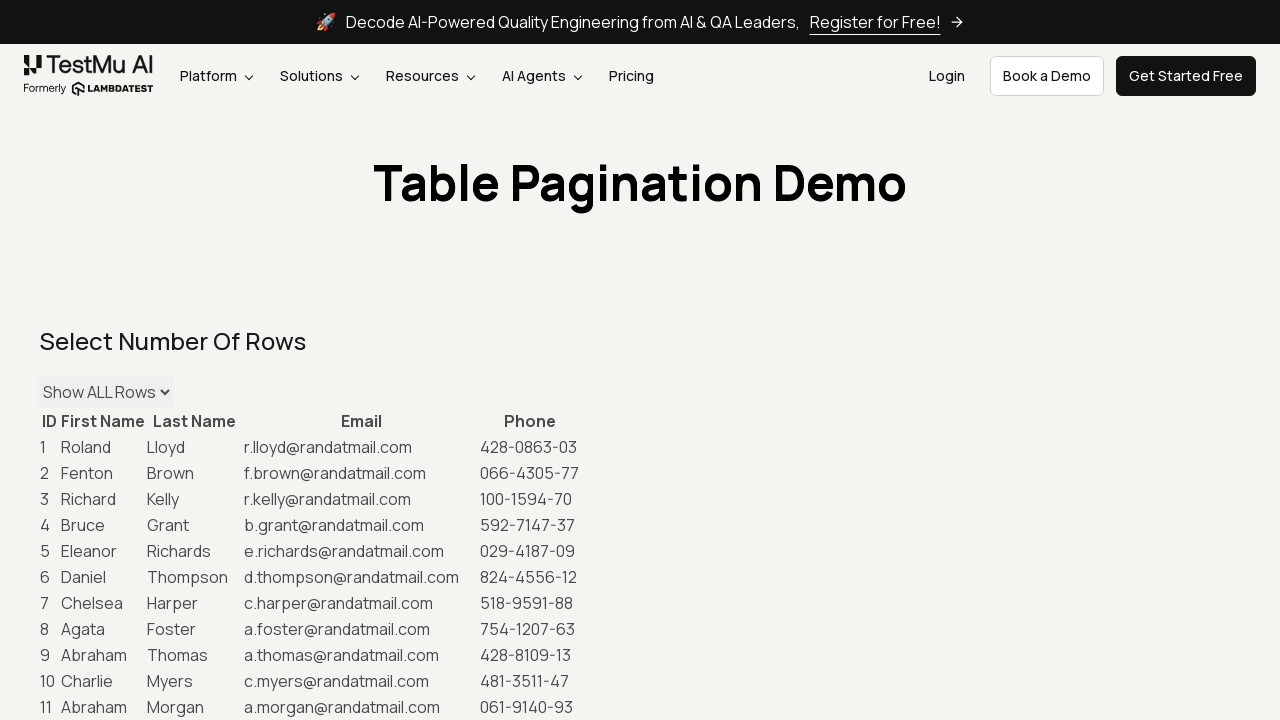